Tests triangle identifier with equal sides to verify equilateral triangle detection

Starting URL: https://testpages.eviltester.com/styled/apps/triangle/triangle001.html

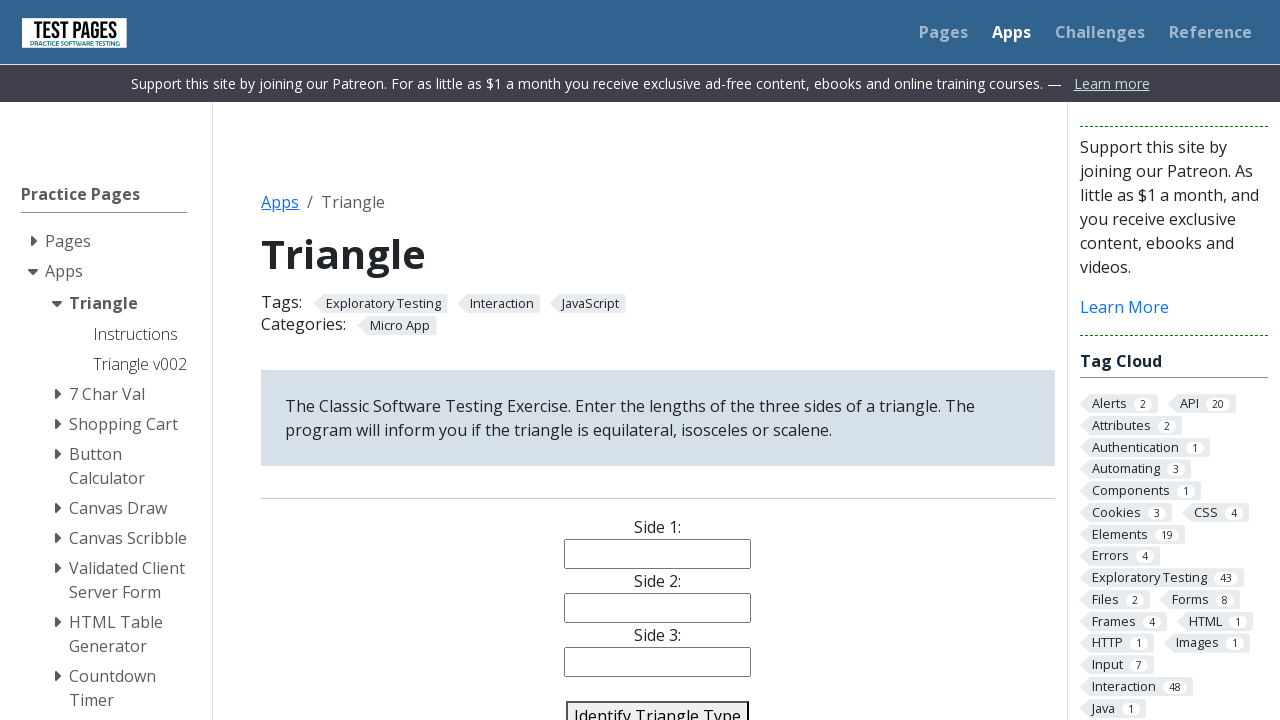

Filled side 1 input field with value '5' on #side1
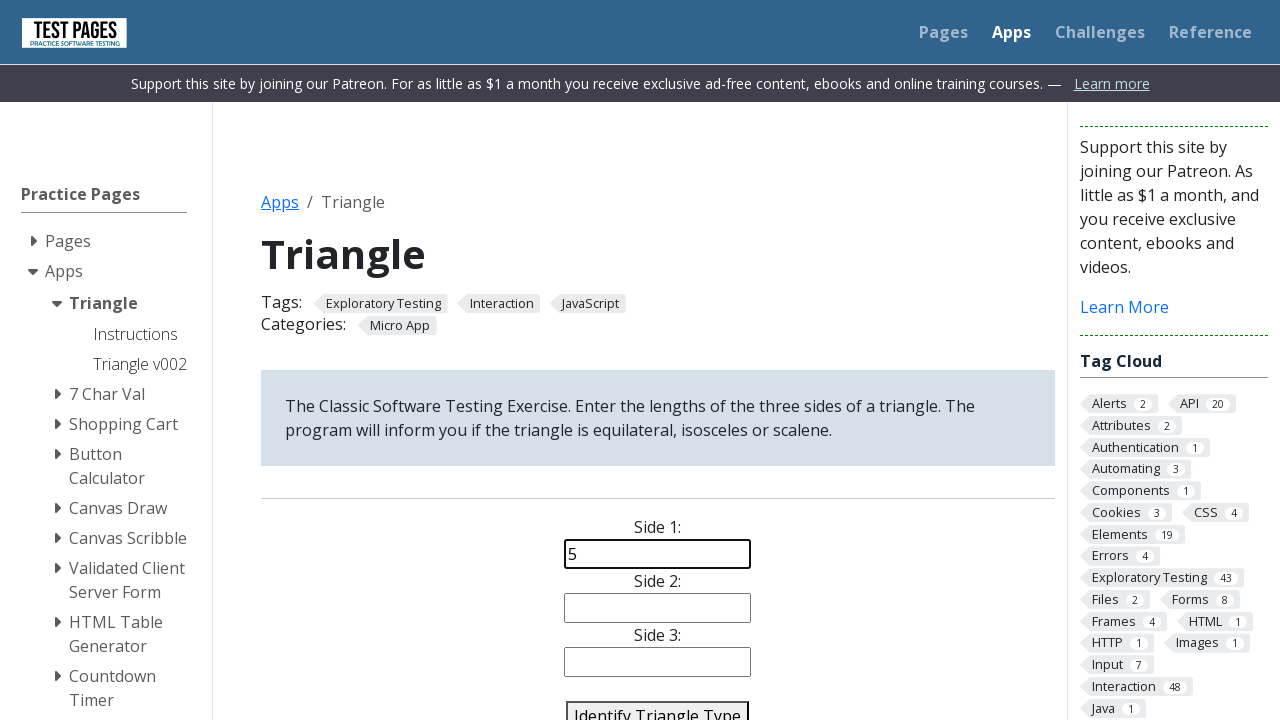

Filled side 2 input field with value '5' on #side2
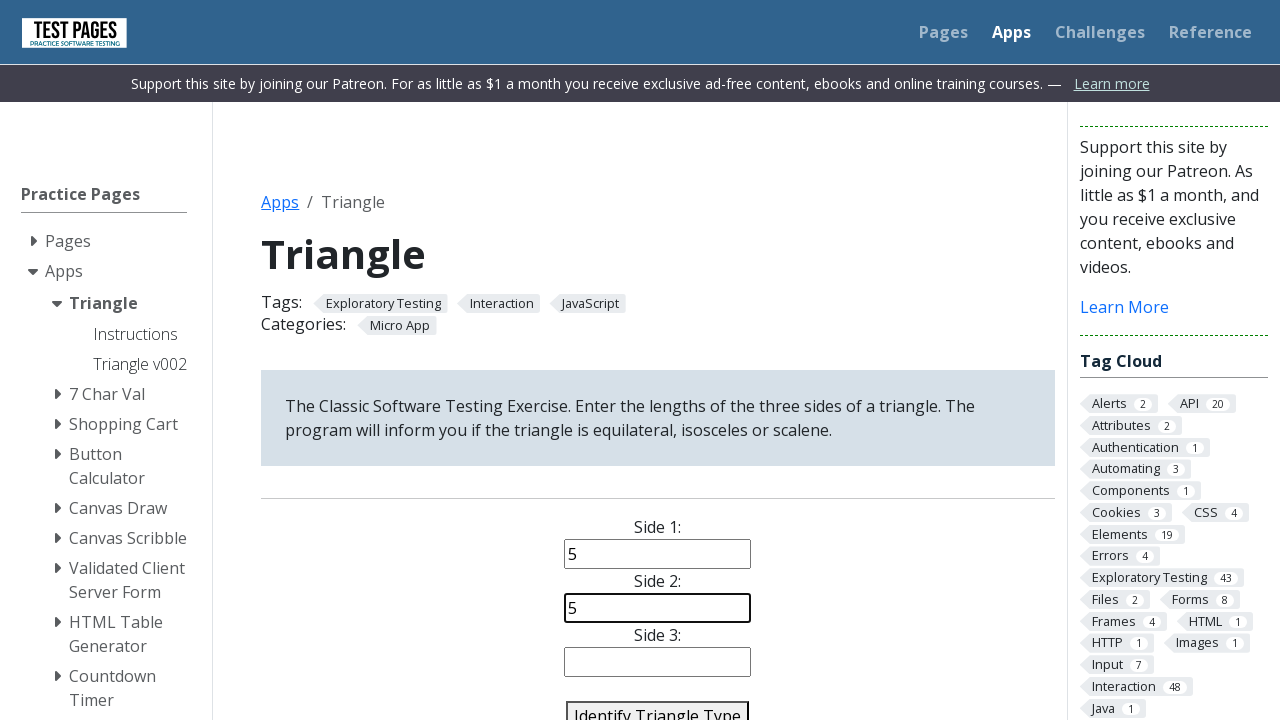

Filled side 3 input field with value '5' on #side3
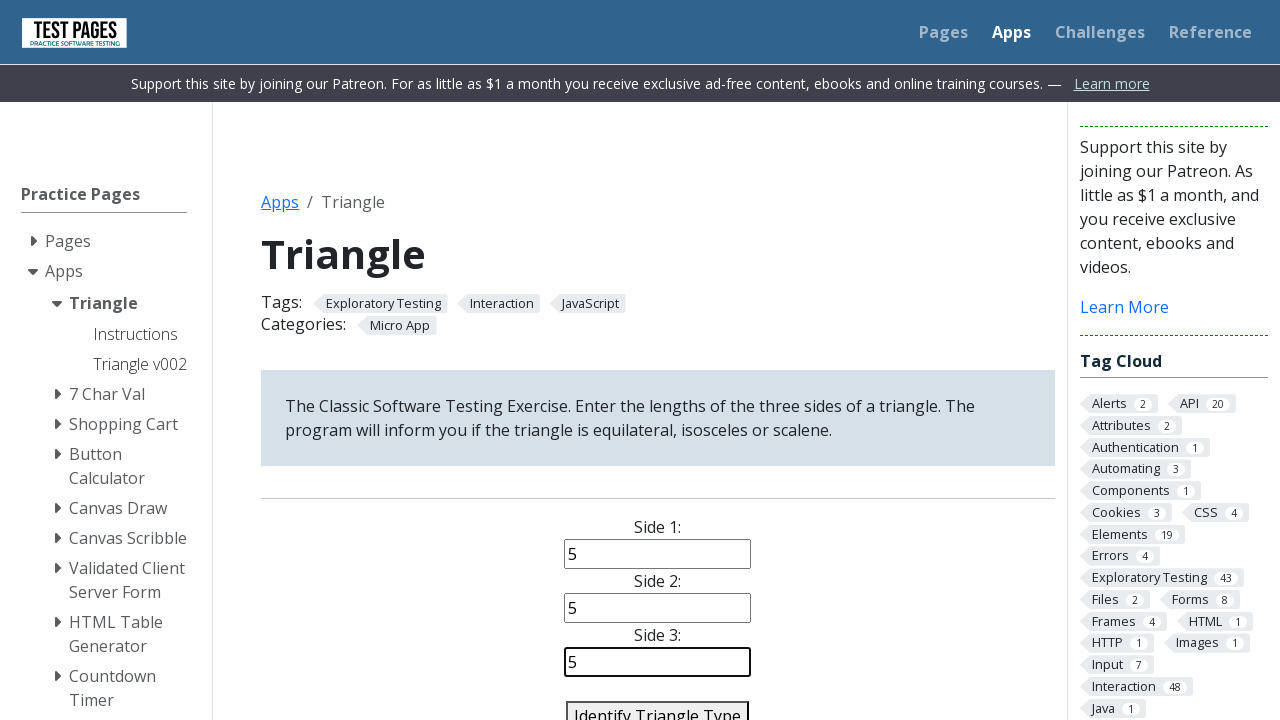

Clicked identify triangle button to analyze the triangle at (658, 705) on #identify-triangle-action
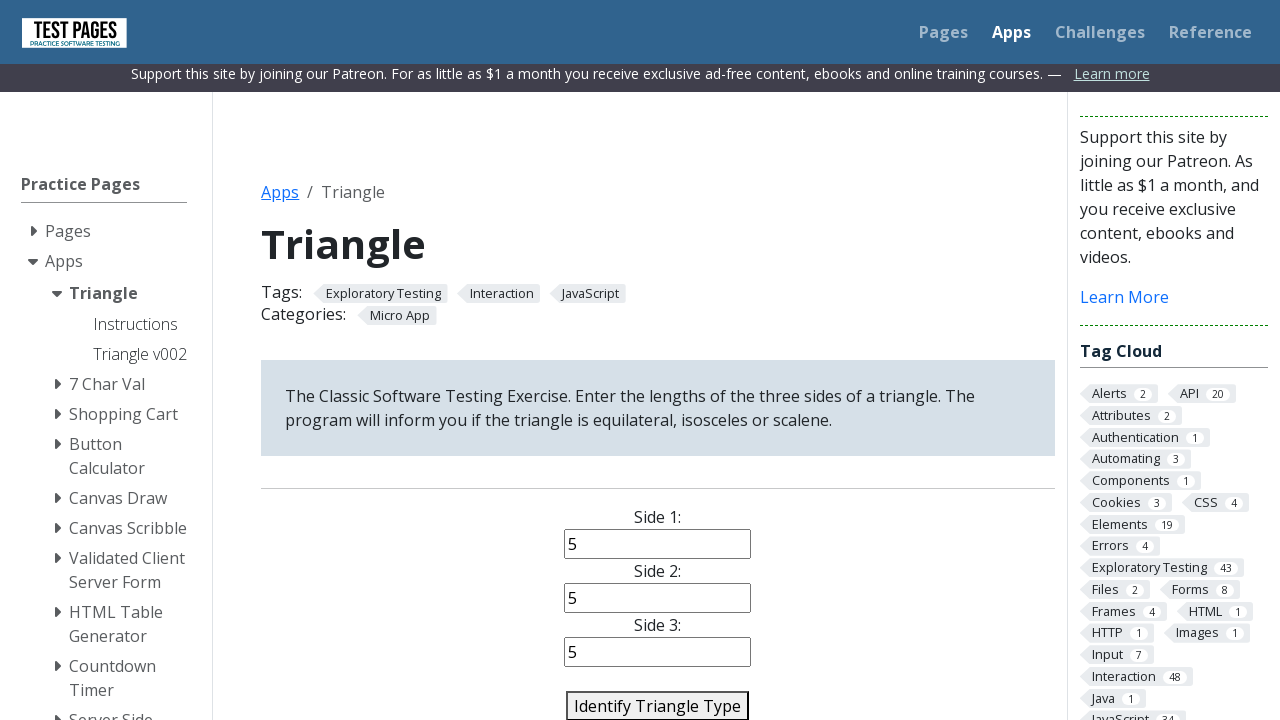

Triangle type result element loaded and displayed
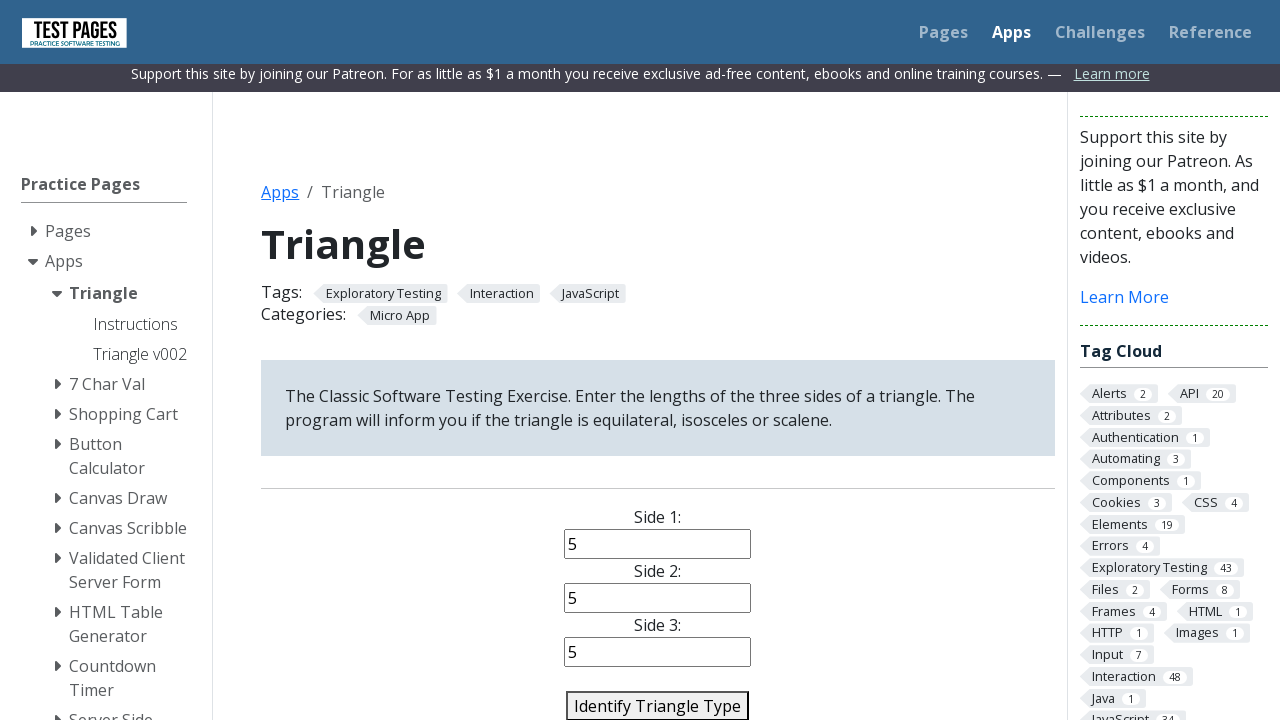

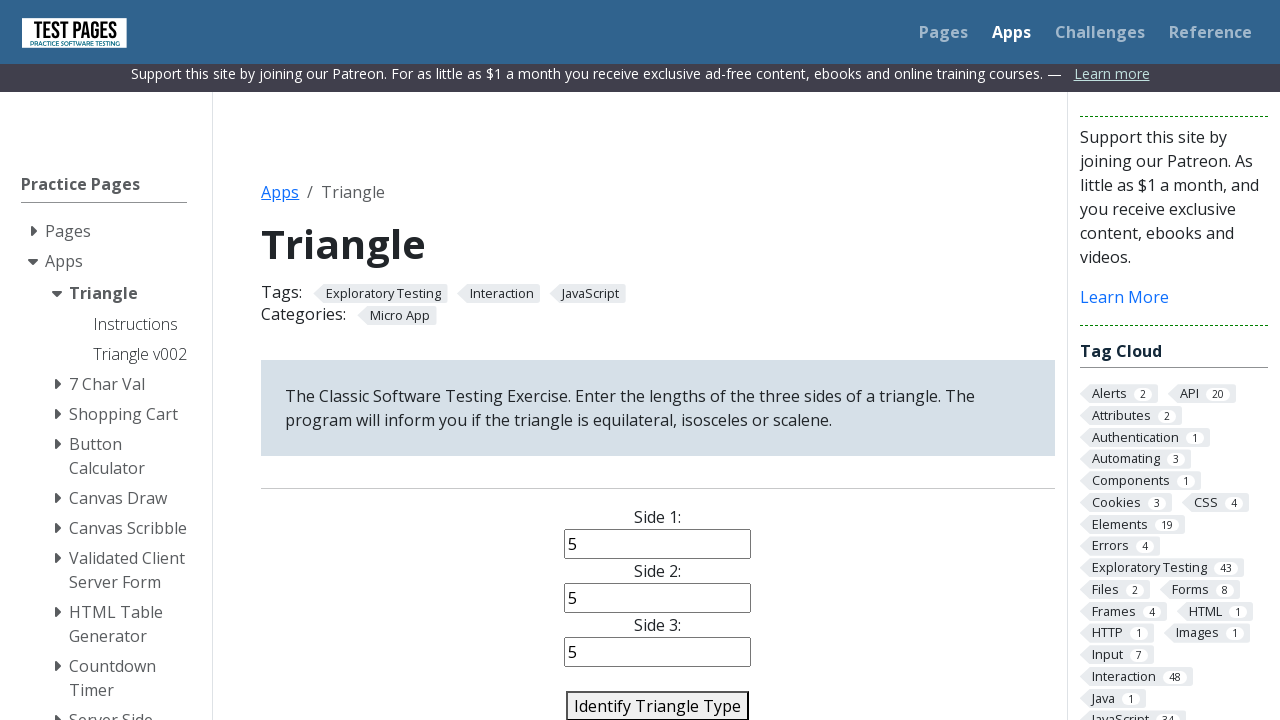